Tests dynamic checkbox controls by toggling checkbox visibility, waiting for state changes, and verifying the checkbox can be clicked and selected after being toggled back to visible.

Starting URL: https://www.training-support.net/webelements/dynamic-controls

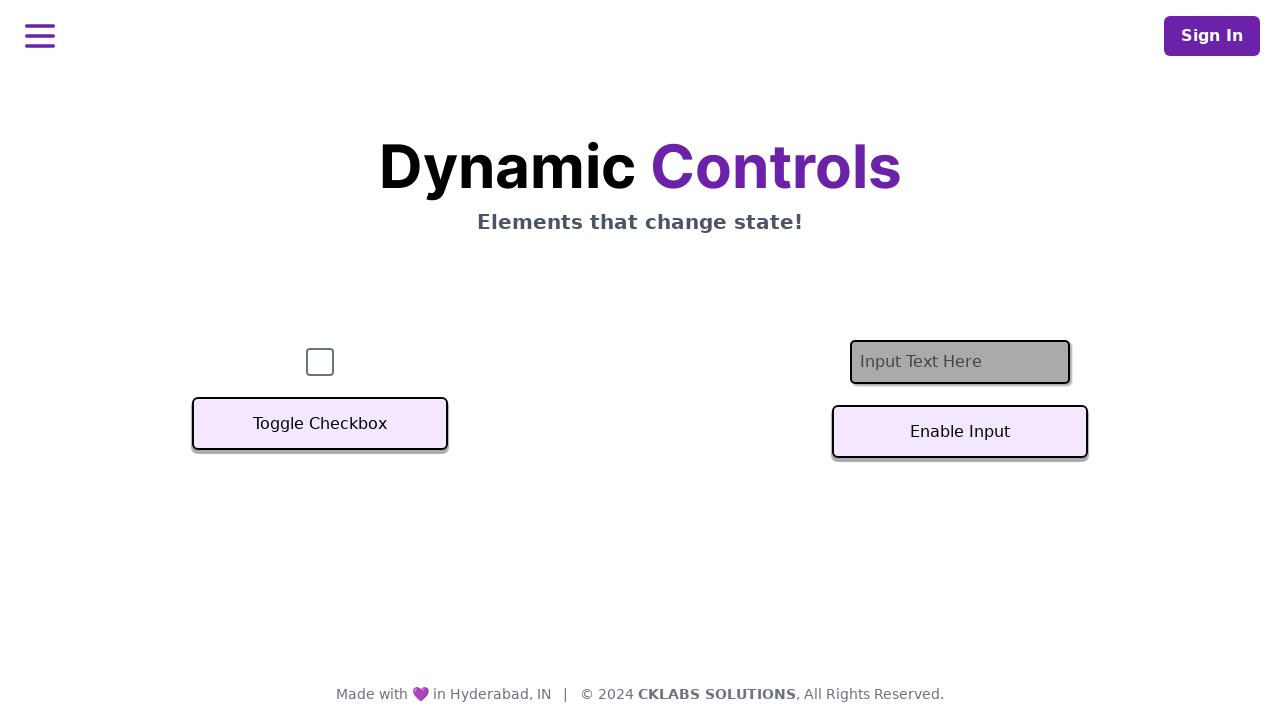

Verified checkbox is initially visible
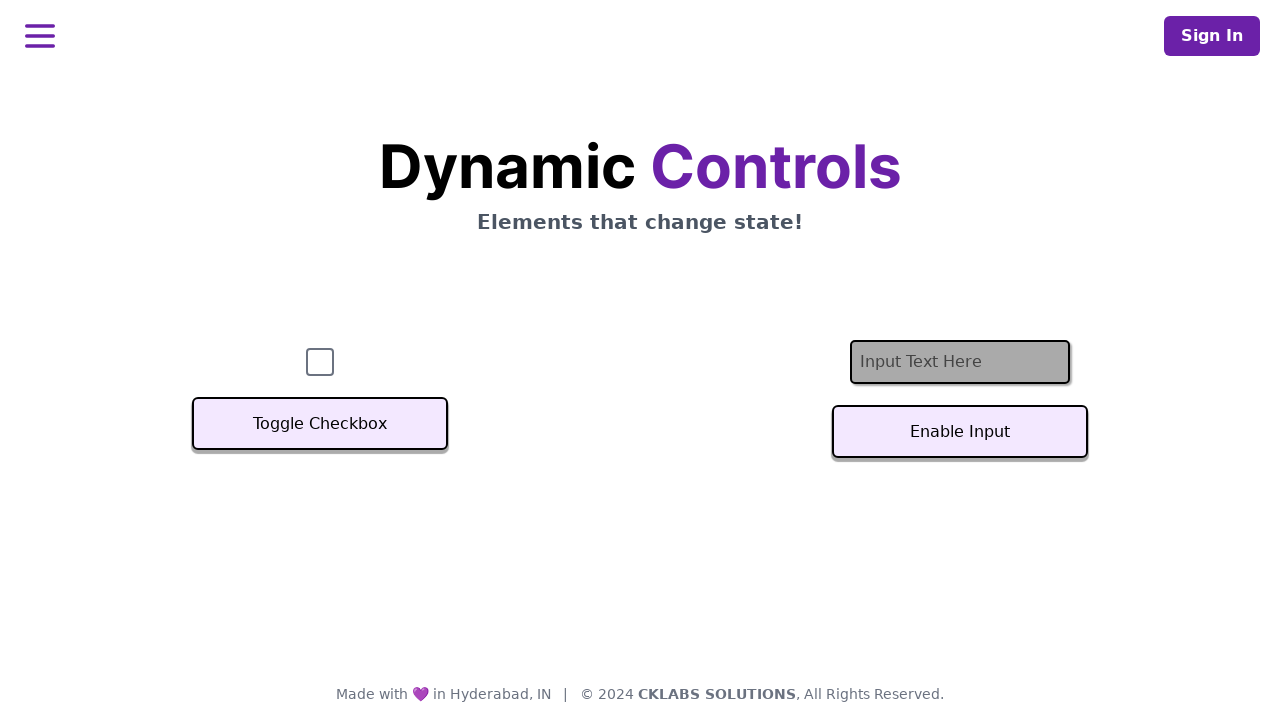

Clicked toggle button to hide the checkbox at (320, 424) on xpath=//button[text()='Toggle Checkbox']
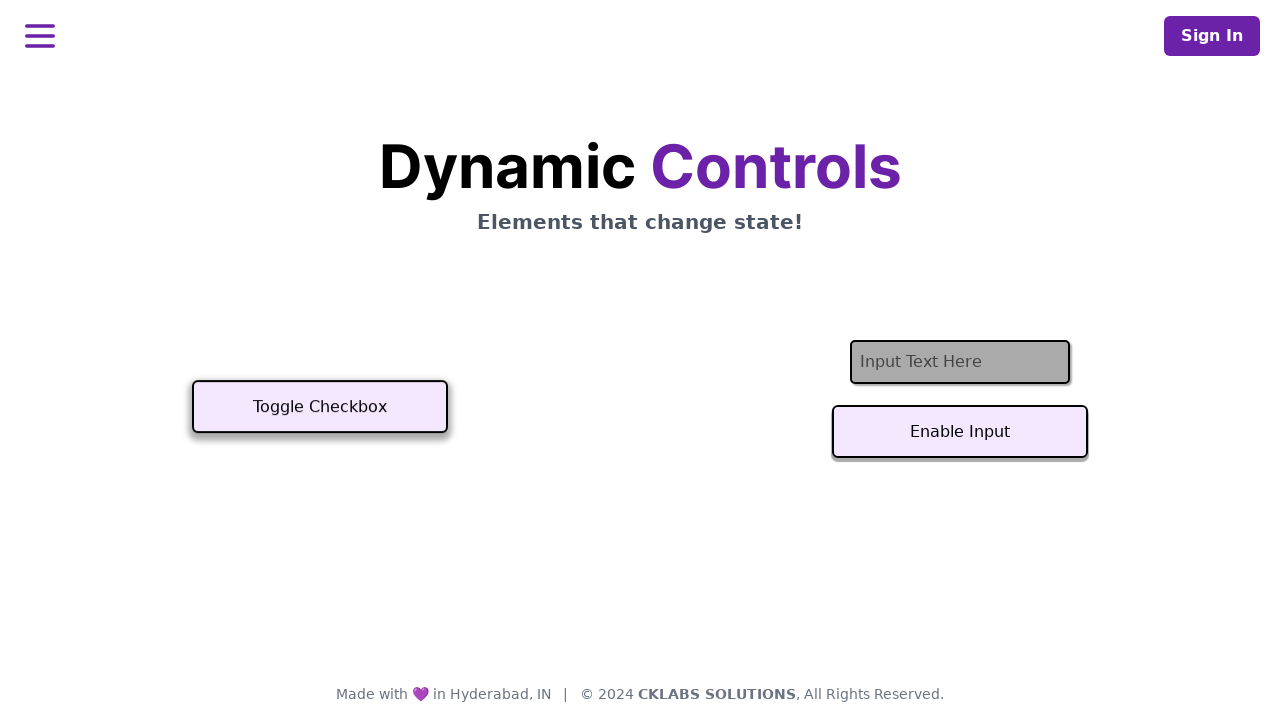

Waited for checkbox to become hidden
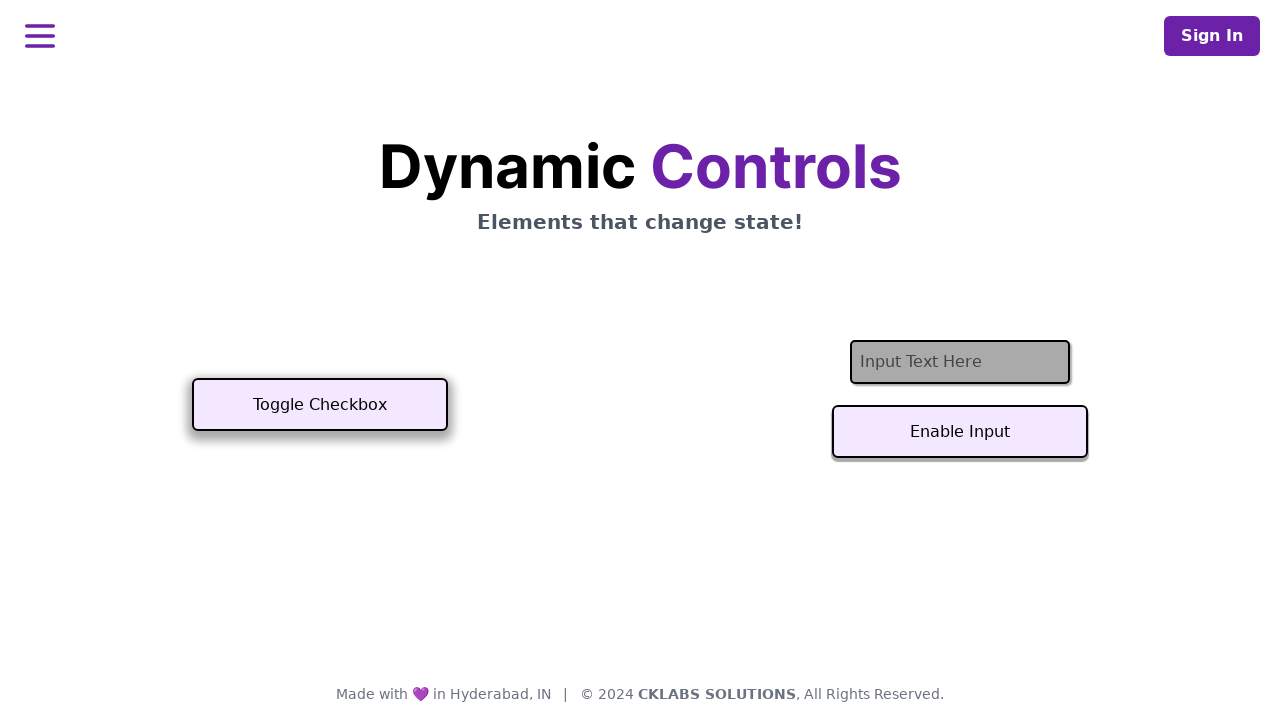

Clicked toggle button to show the checkbox again at (320, 405) on xpath=//button[text()='Toggle Checkbox']
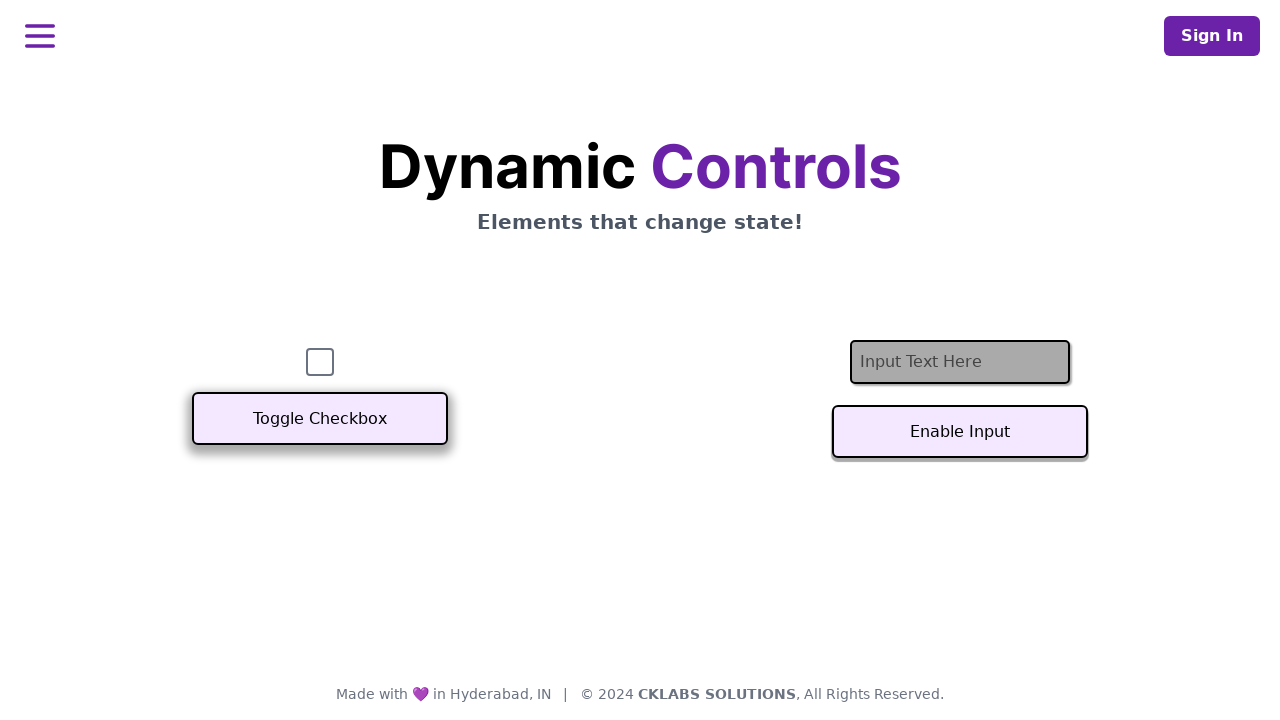

Waited for checkbox to become visible
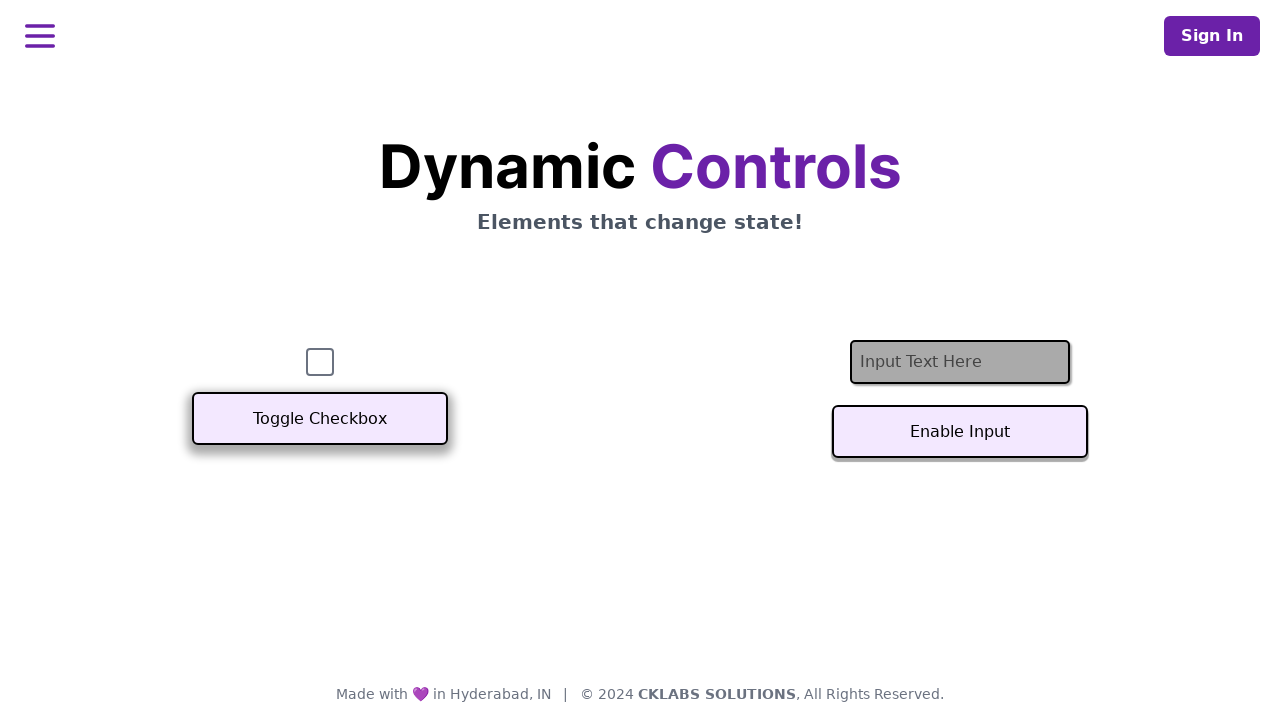

Clicked the checkbox at (320, 362) on #checkbox
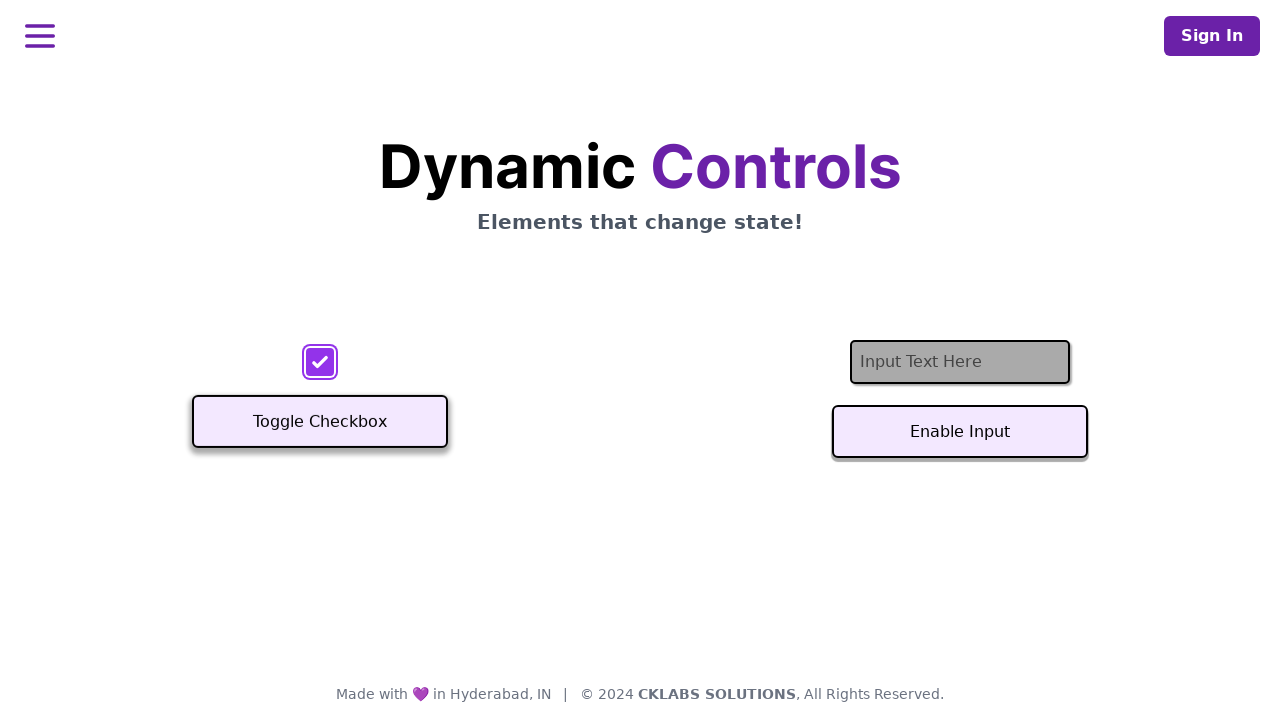

Verified checkbox is now selected
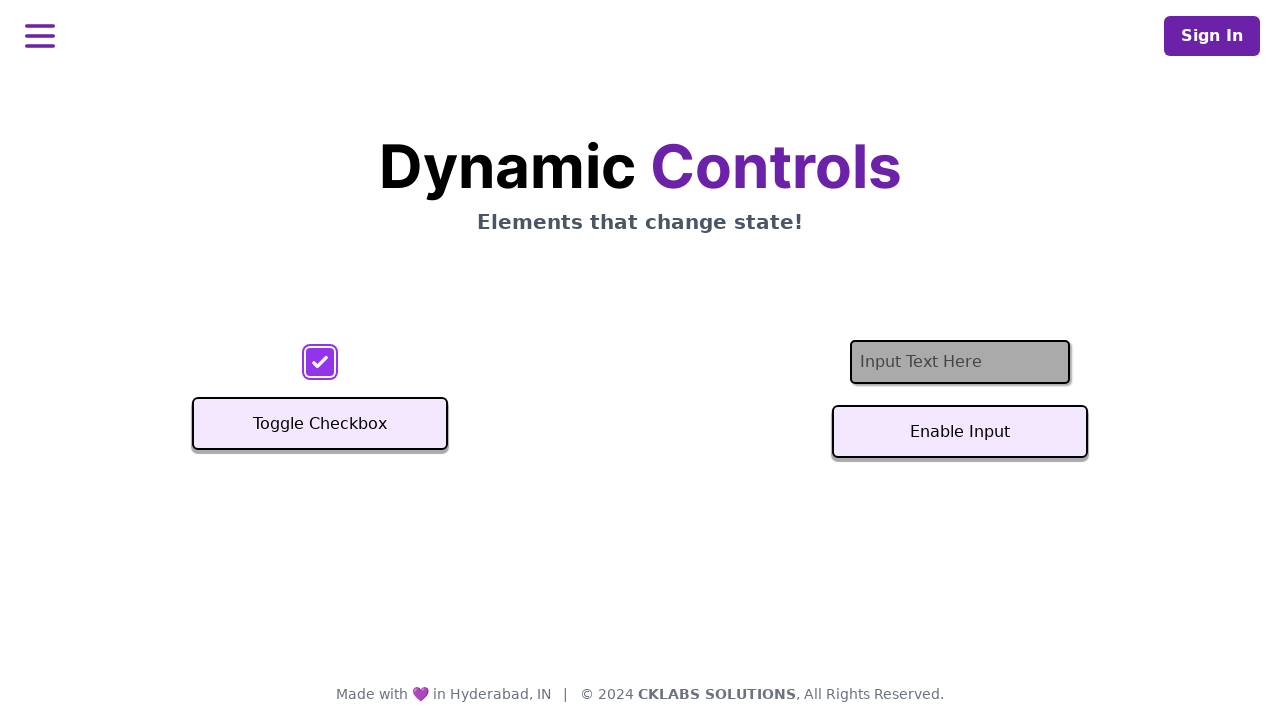

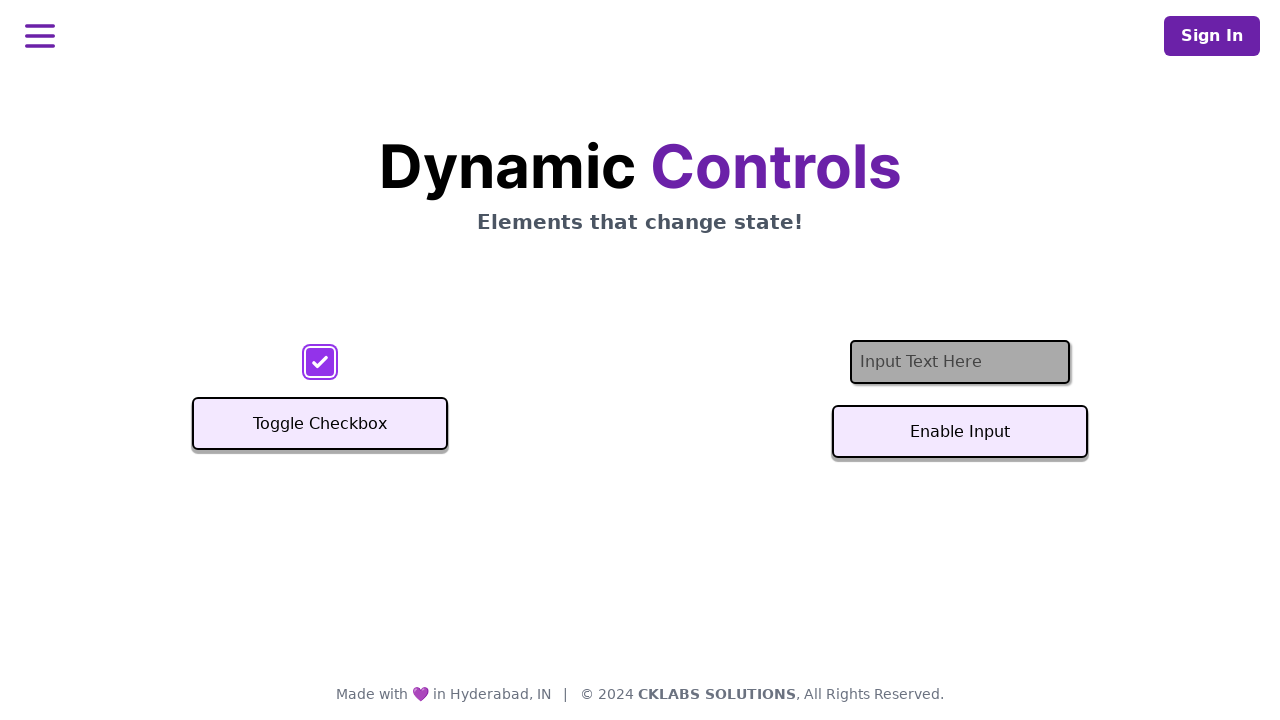